Navigates to the Automation Exercise homepage and verifies that the page loads correctly by checking the page title.

Starting URL: http://automationexercise.com/

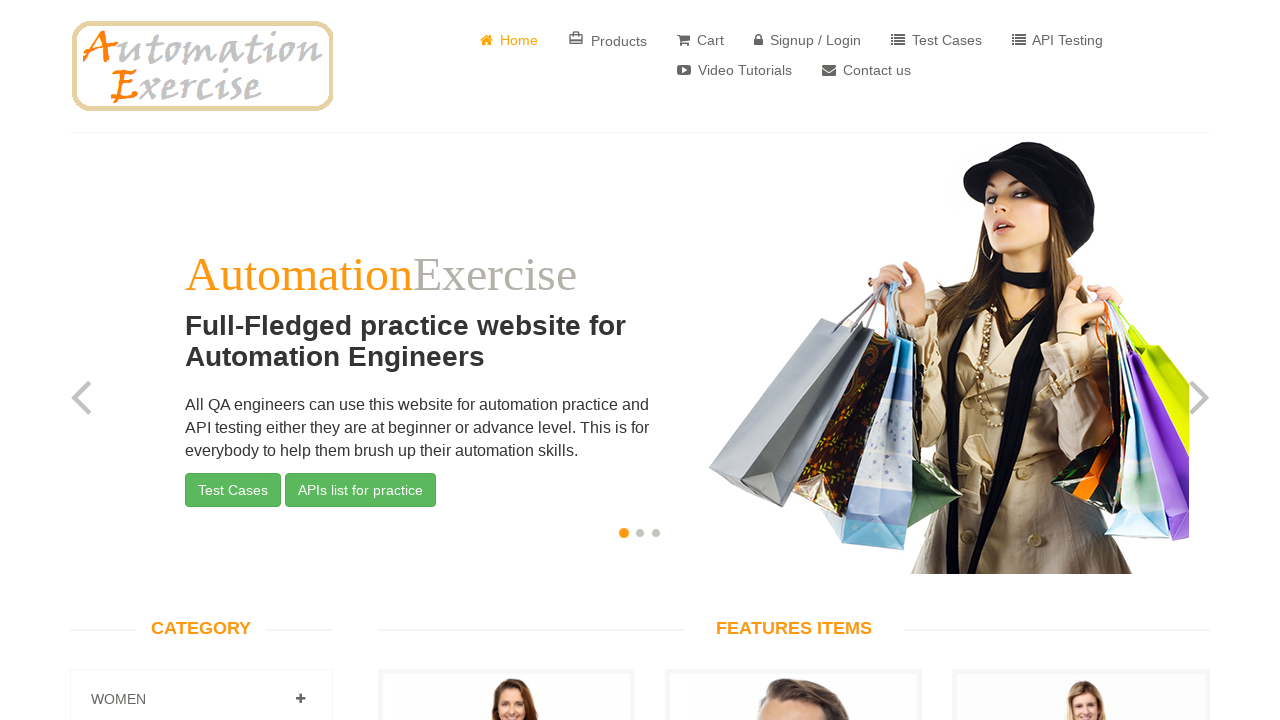

Waited for page to reach domcontentloaded state
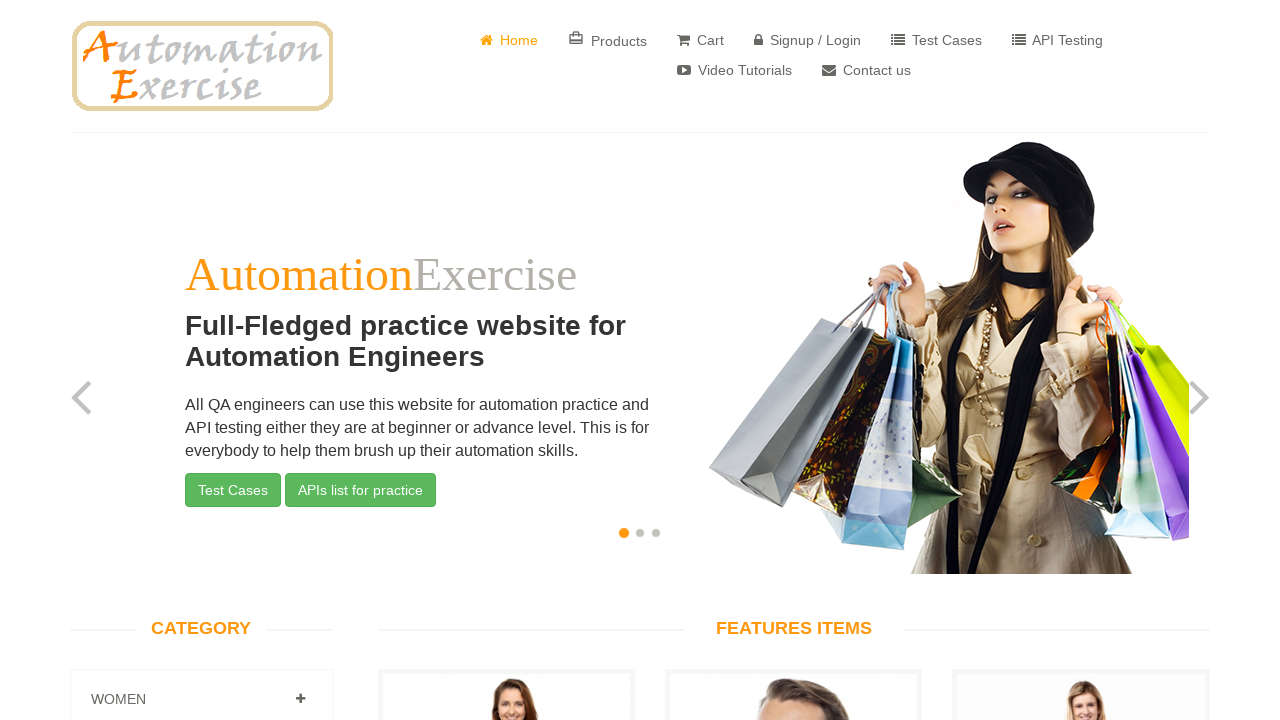

Verified page title is 'Automation Exercise'
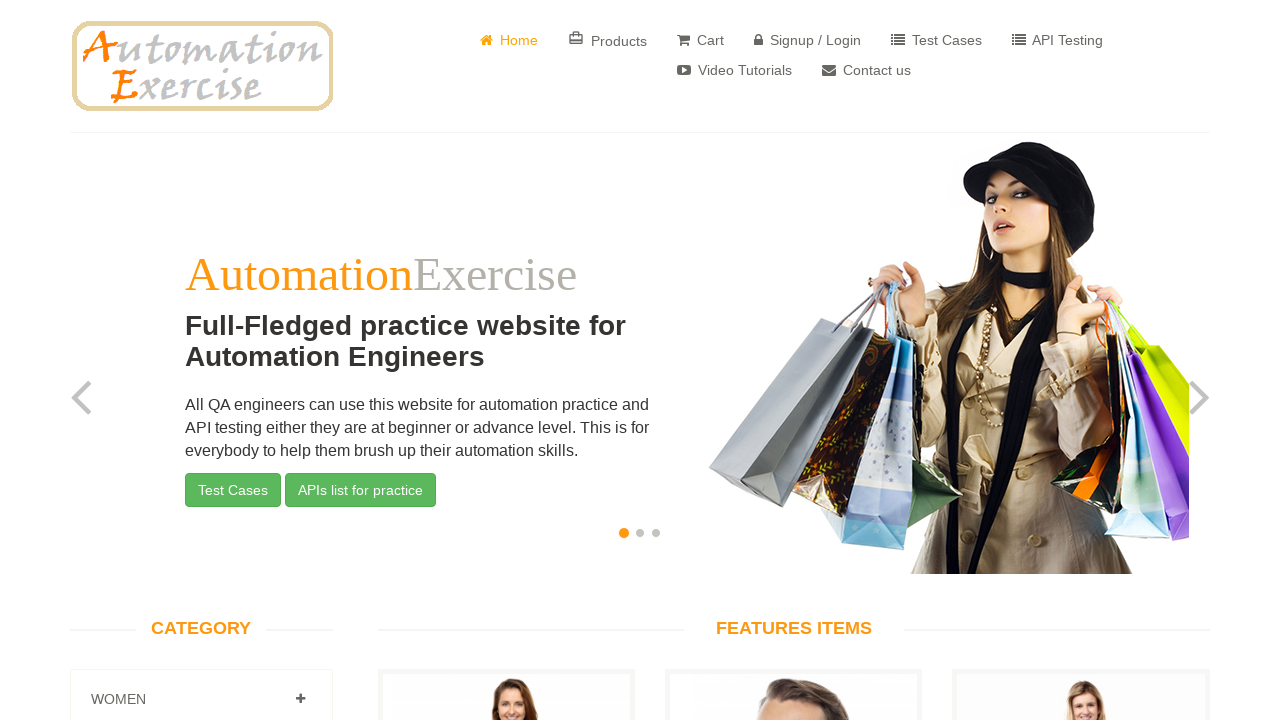

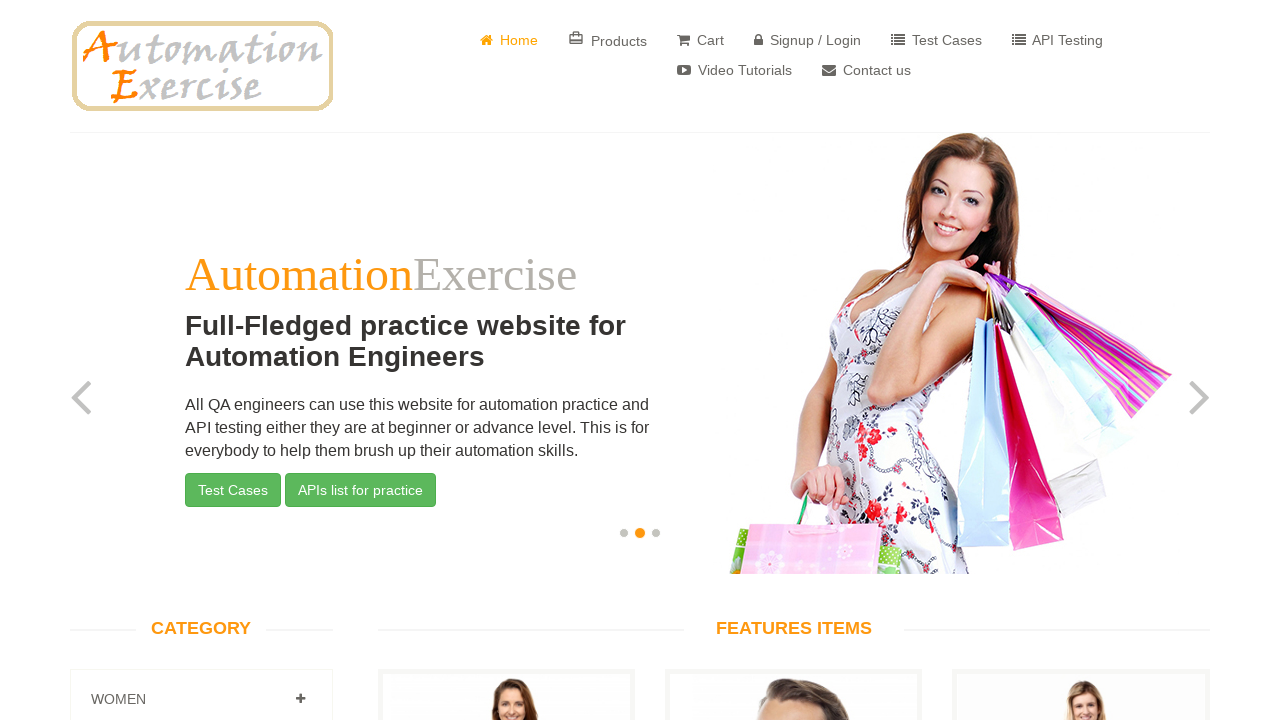